Tests drag and drop functionality within an iframe on jQuery UI demo page by dragging an element from source to destination

Starting URL: https://jqueryui.com/droppable/

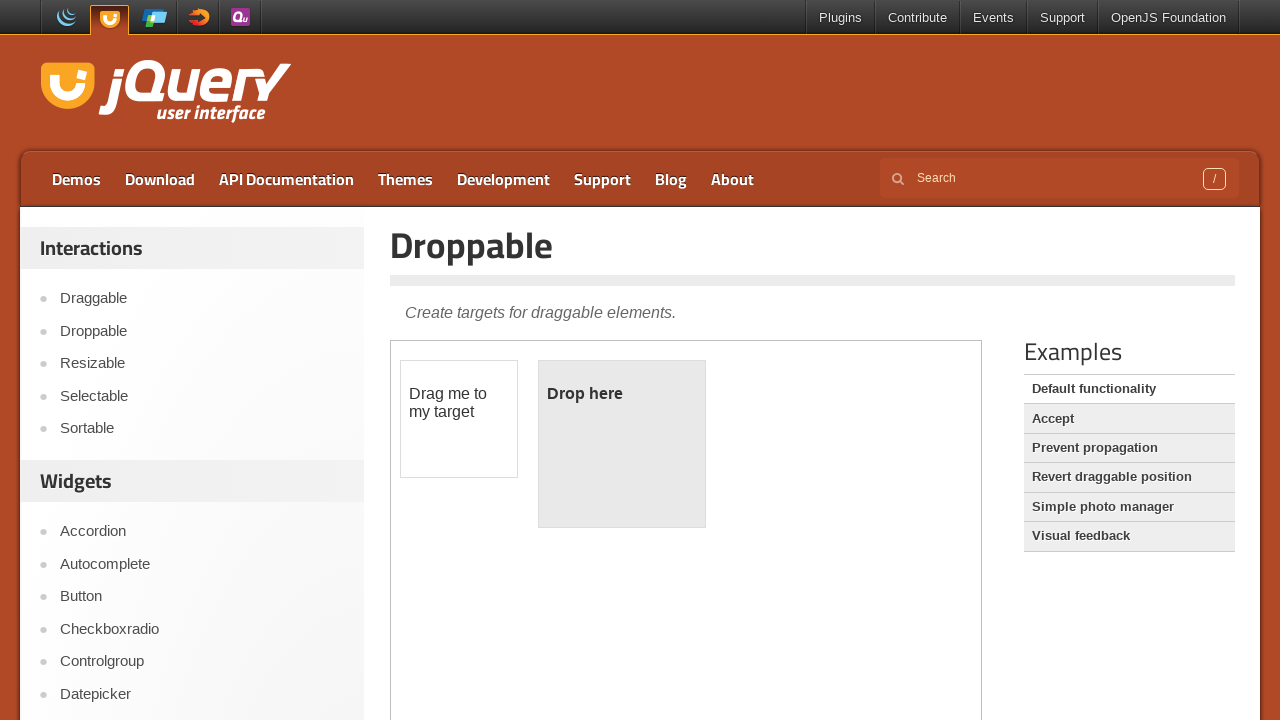

Retrieved all iframe elements from the page
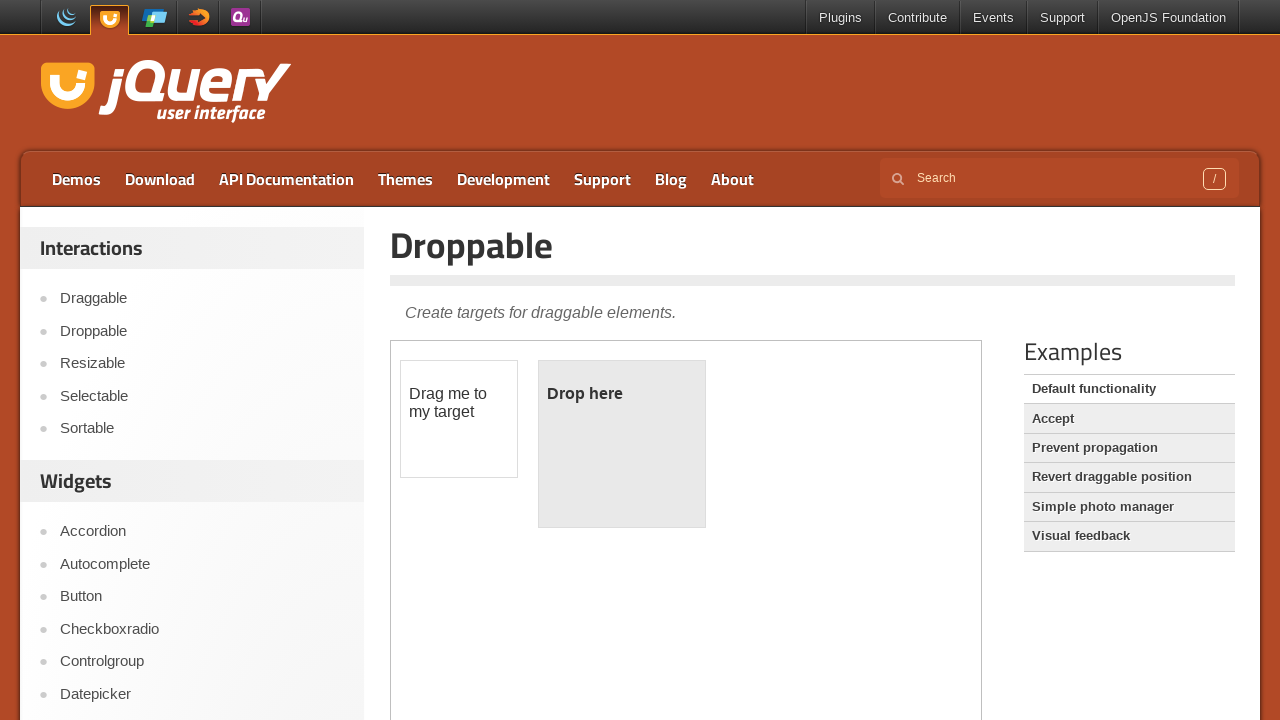

Located the first iframe on the page
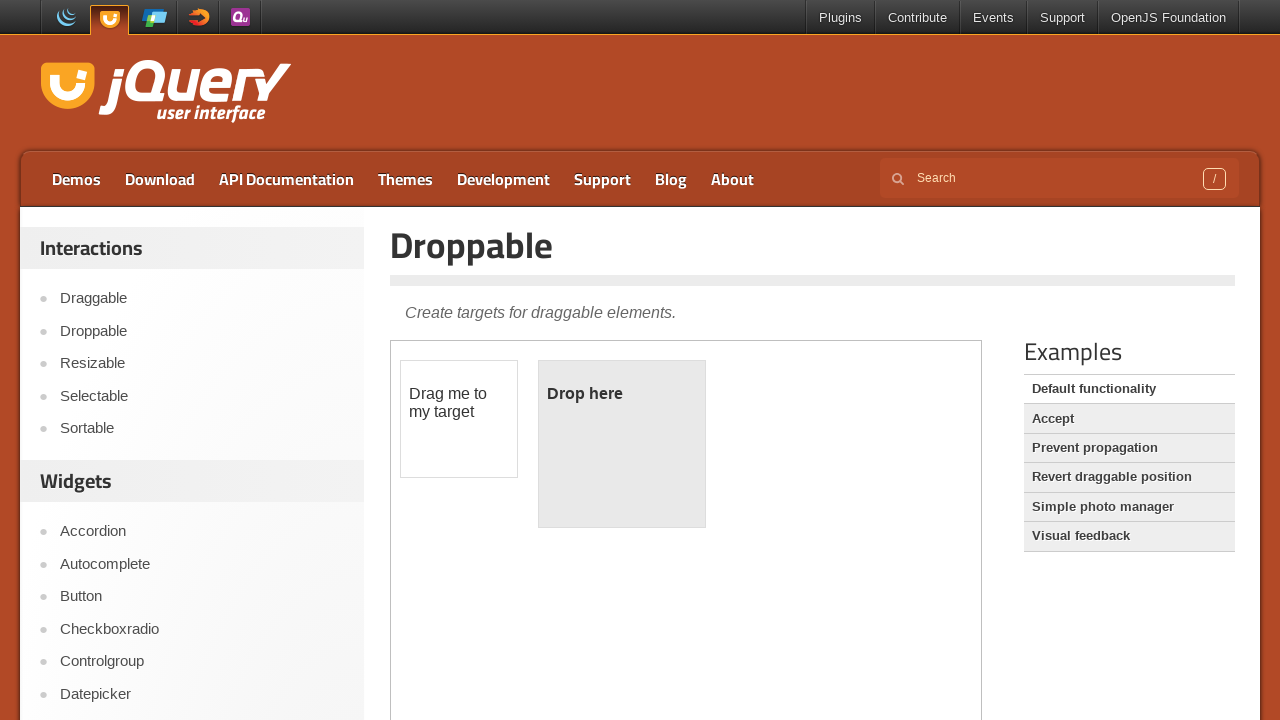

Located draggable element with id 'draggable' within the iframe
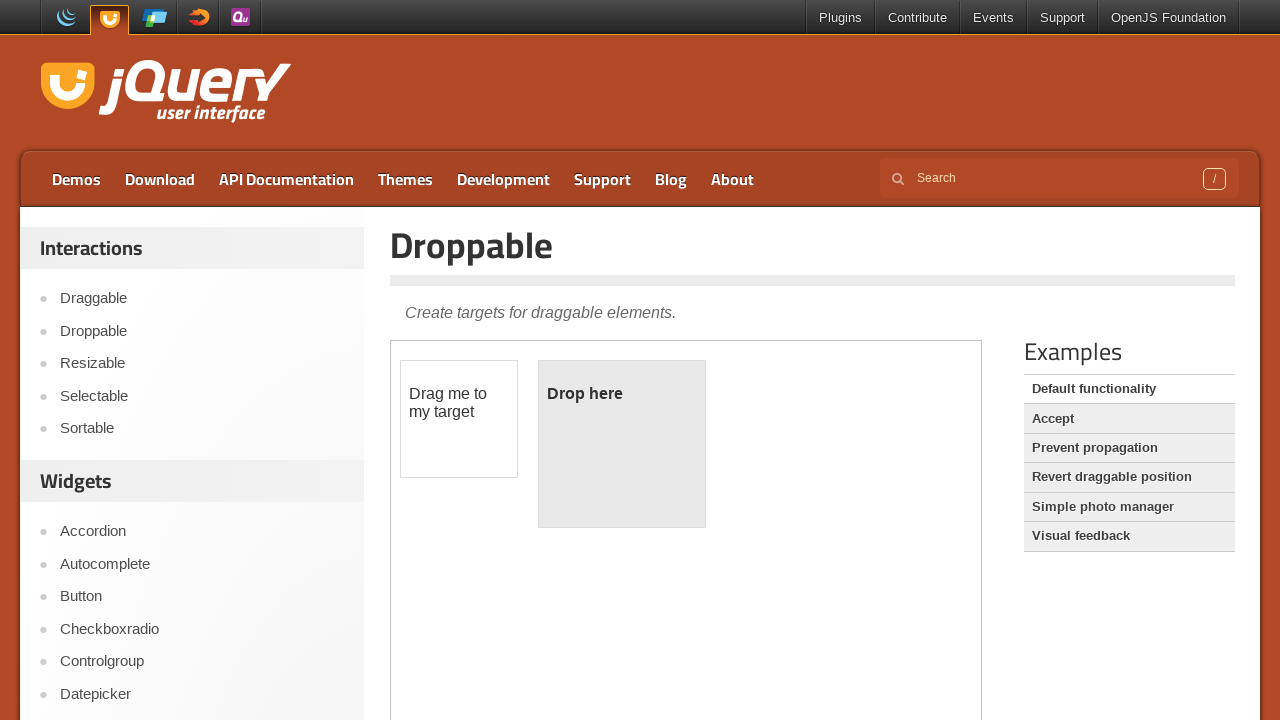

Located droppable element with id 'droppable' within the iframe
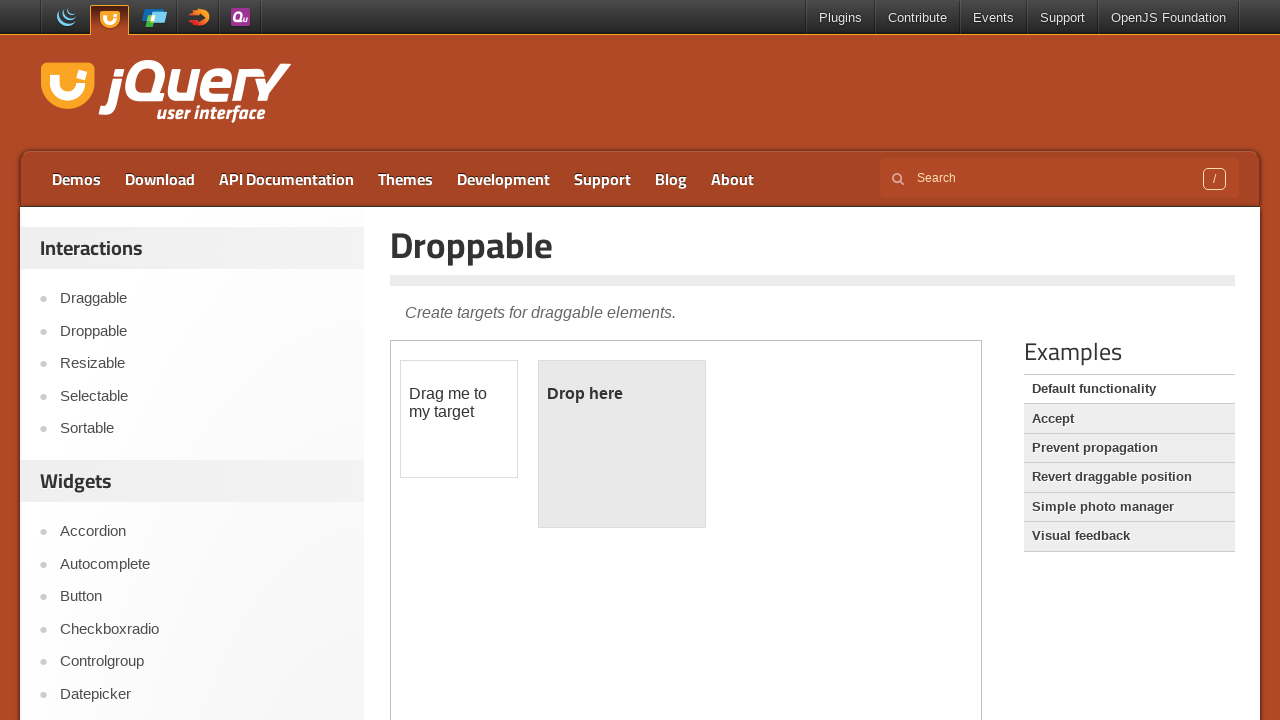

Dragged the draggable element to the droppable element at (622, 444)
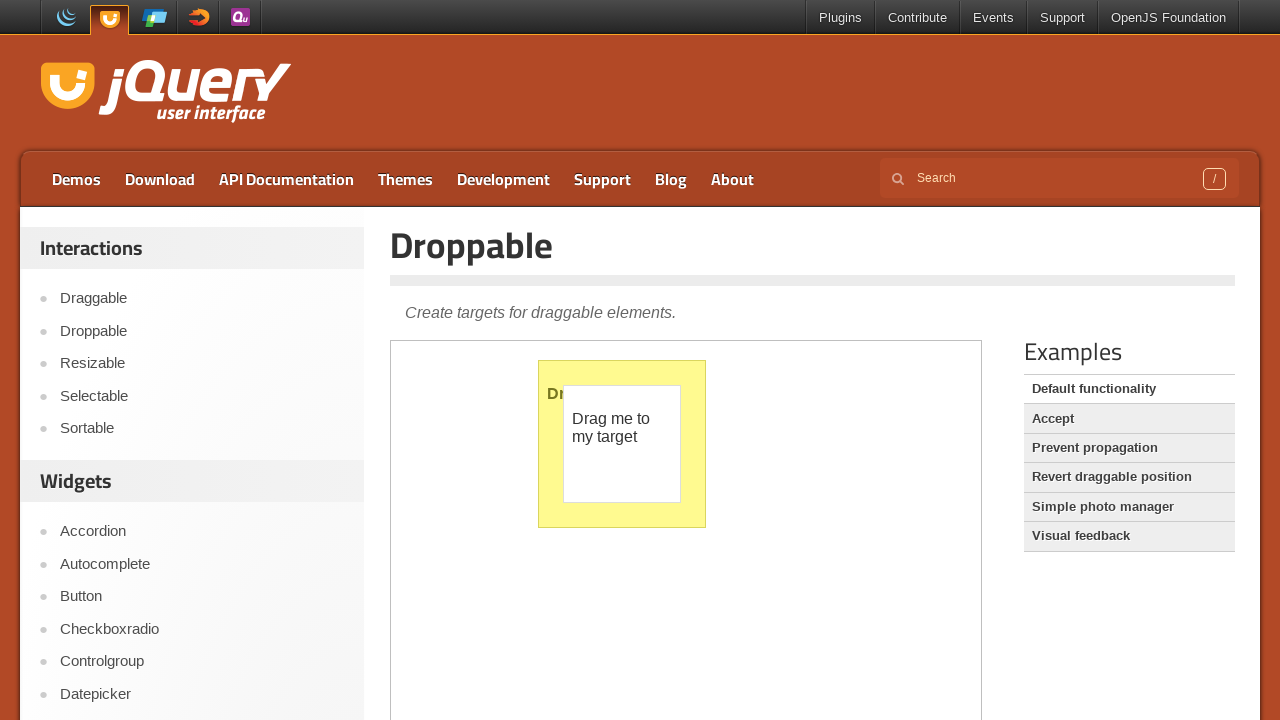

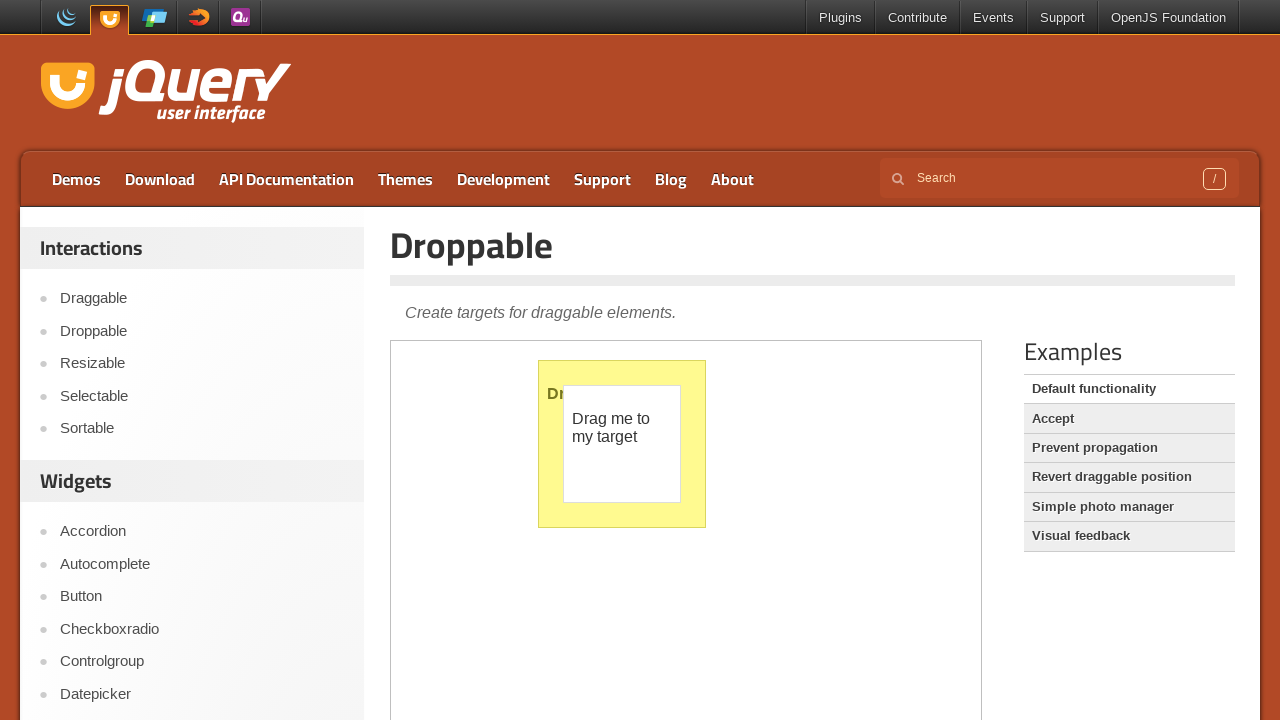